Tests text input functionality by entering text into a username field, verifying the value, then clearing it and verifying it's empty

Starting URL: https://qavbox.github.io/demo/signup/

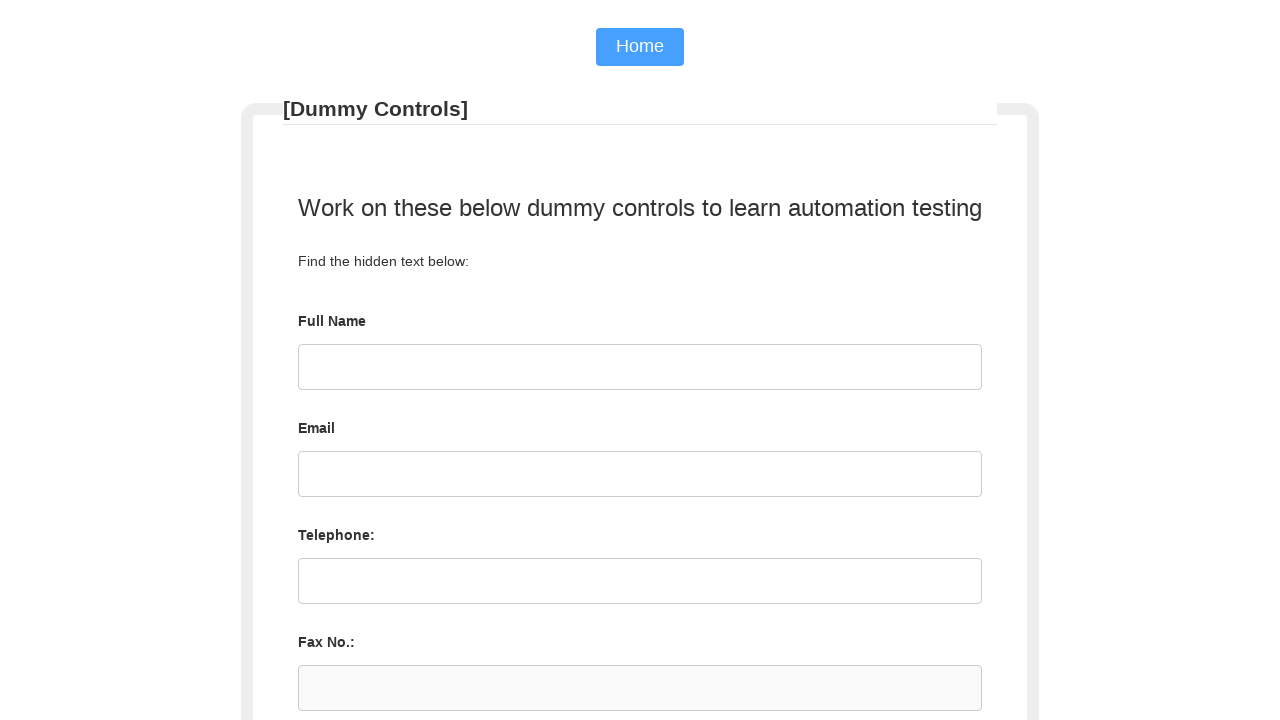

Filled username field with 'Jess bise' on #username
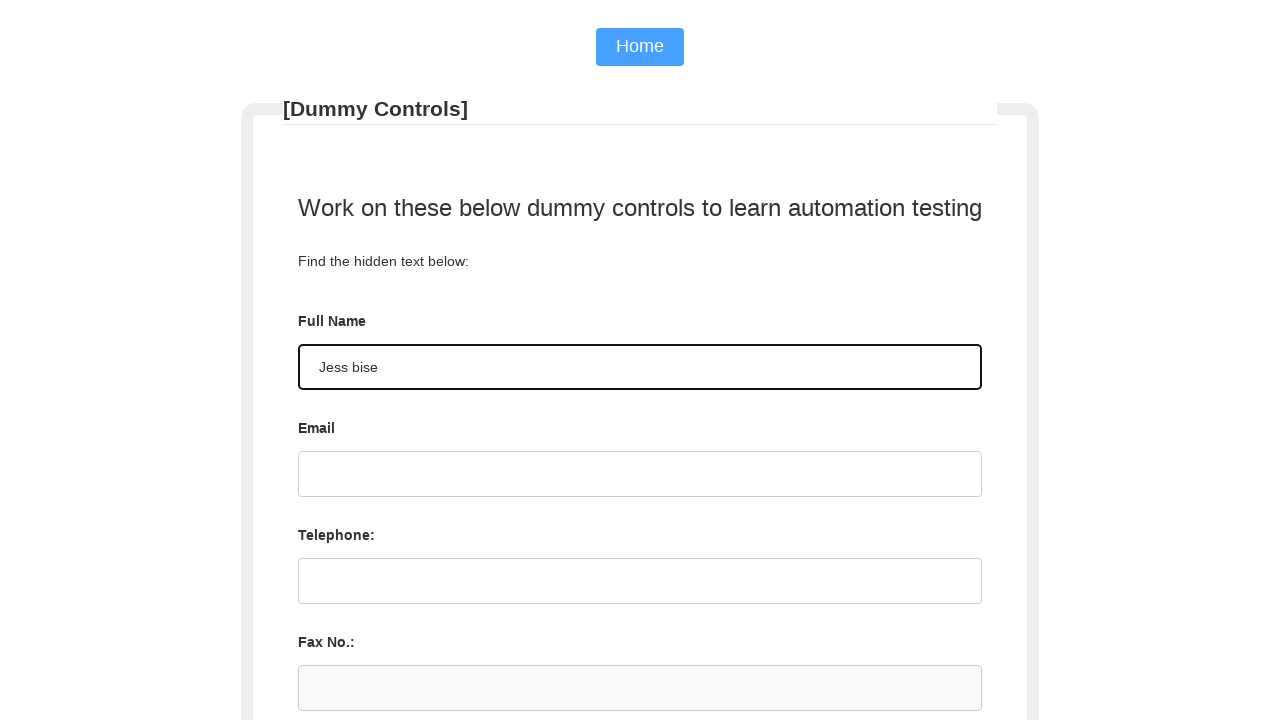

Located username field element
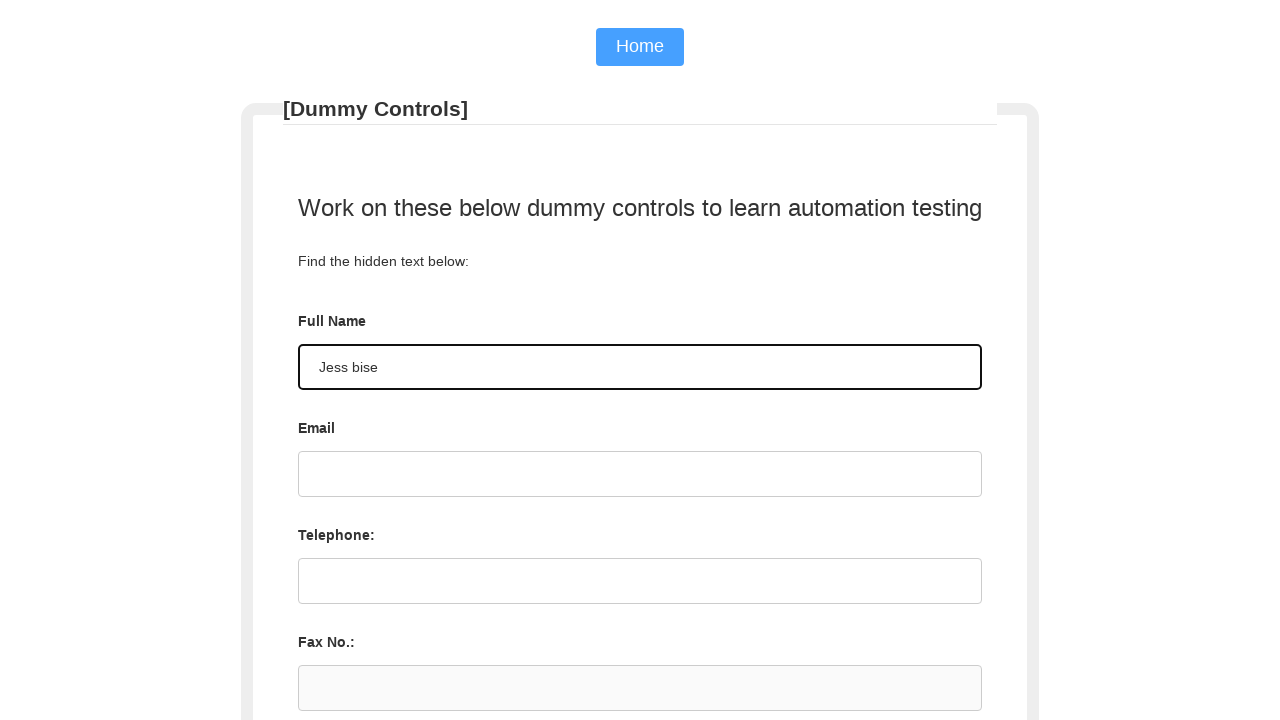

Verified username field contains 'Jess bise'
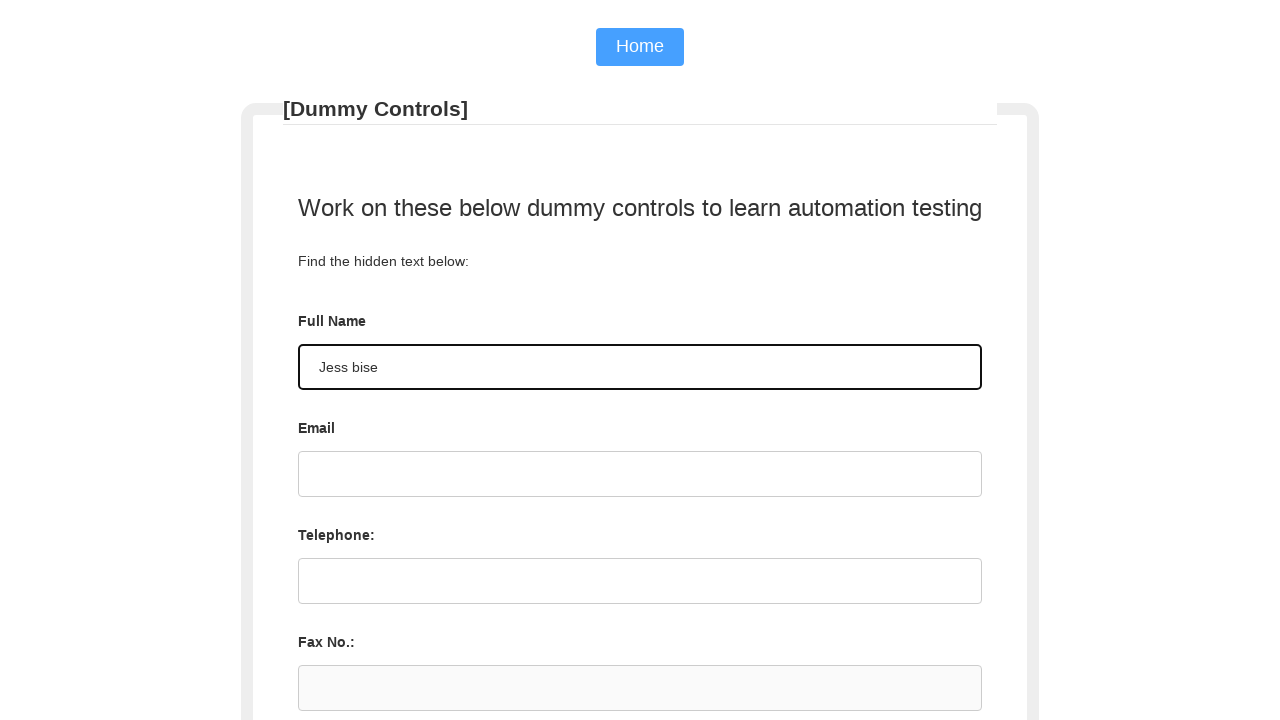

Cleared username field on #username
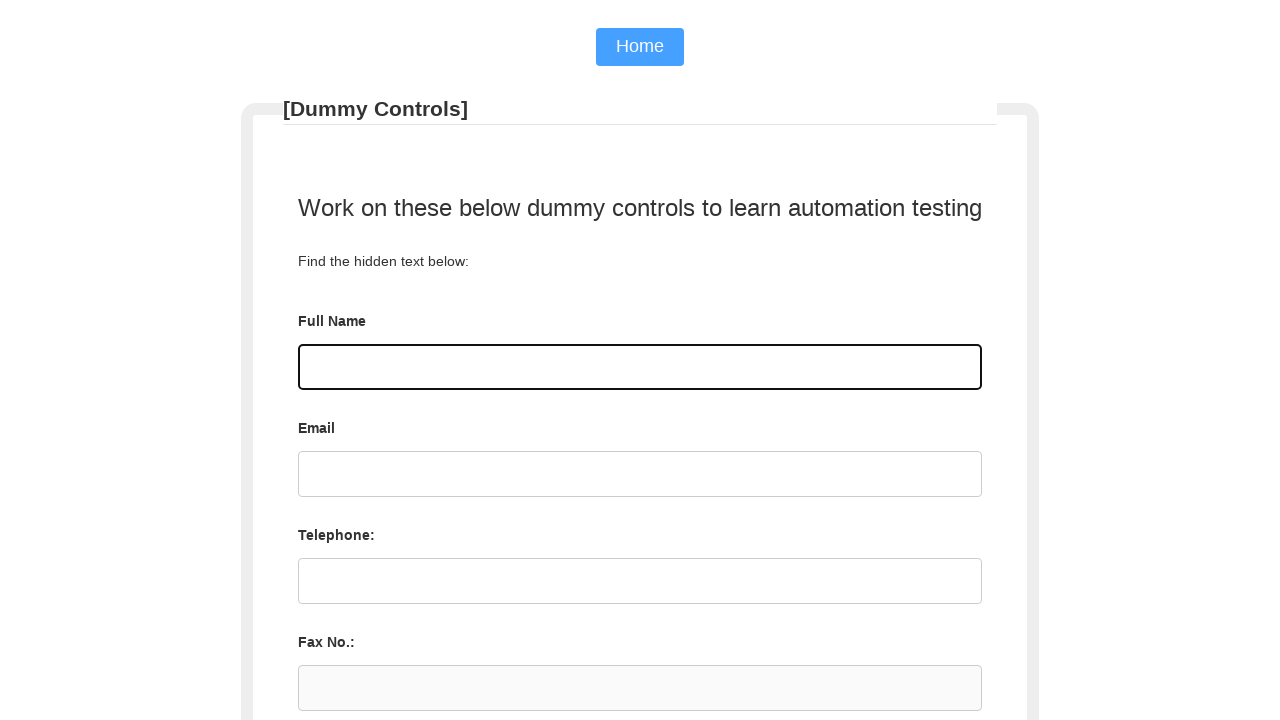

Verified username field is now empty
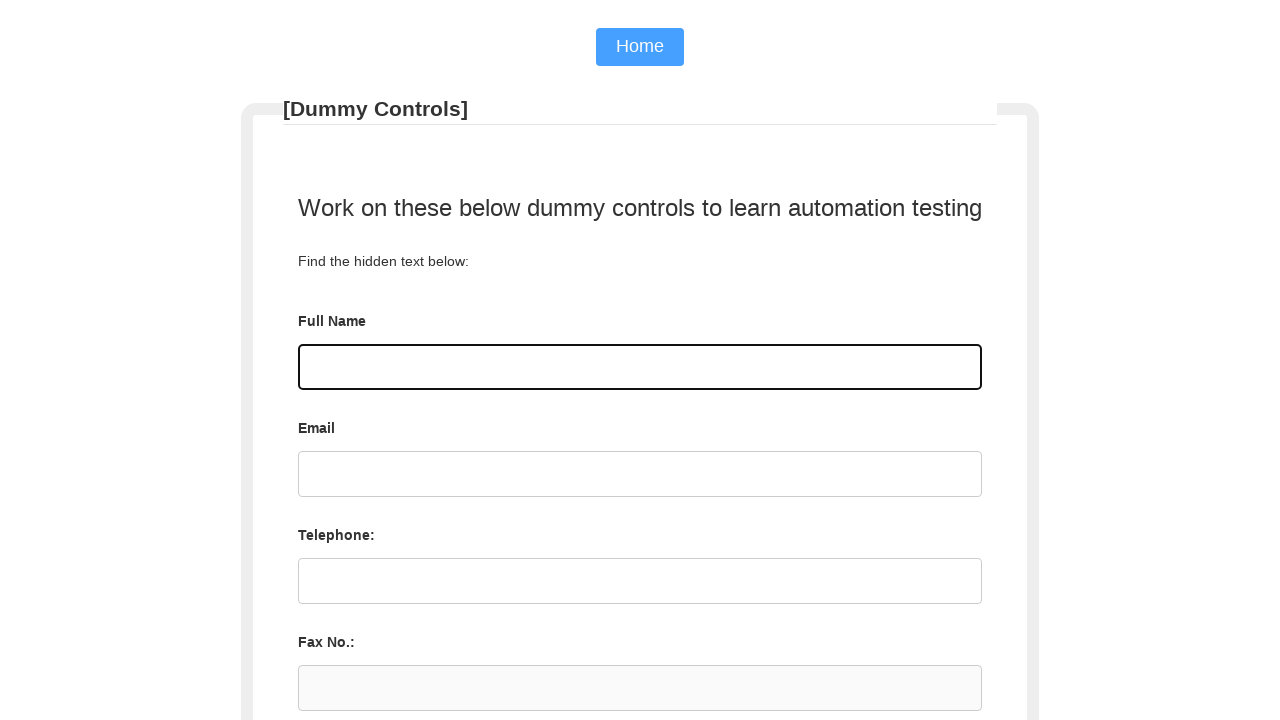

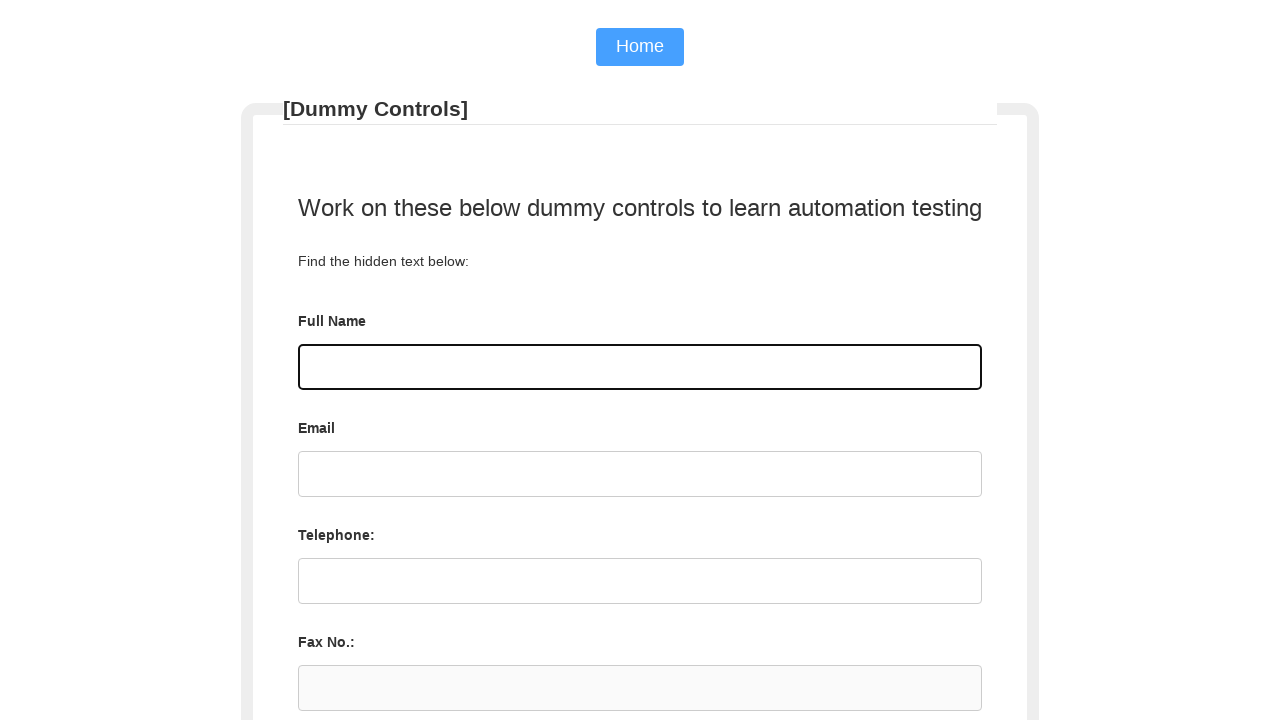